Tests the search functionality by searching for "Account" and verifying that search results contain the search term

Starting URL: http://zero.webappsecurity.com/

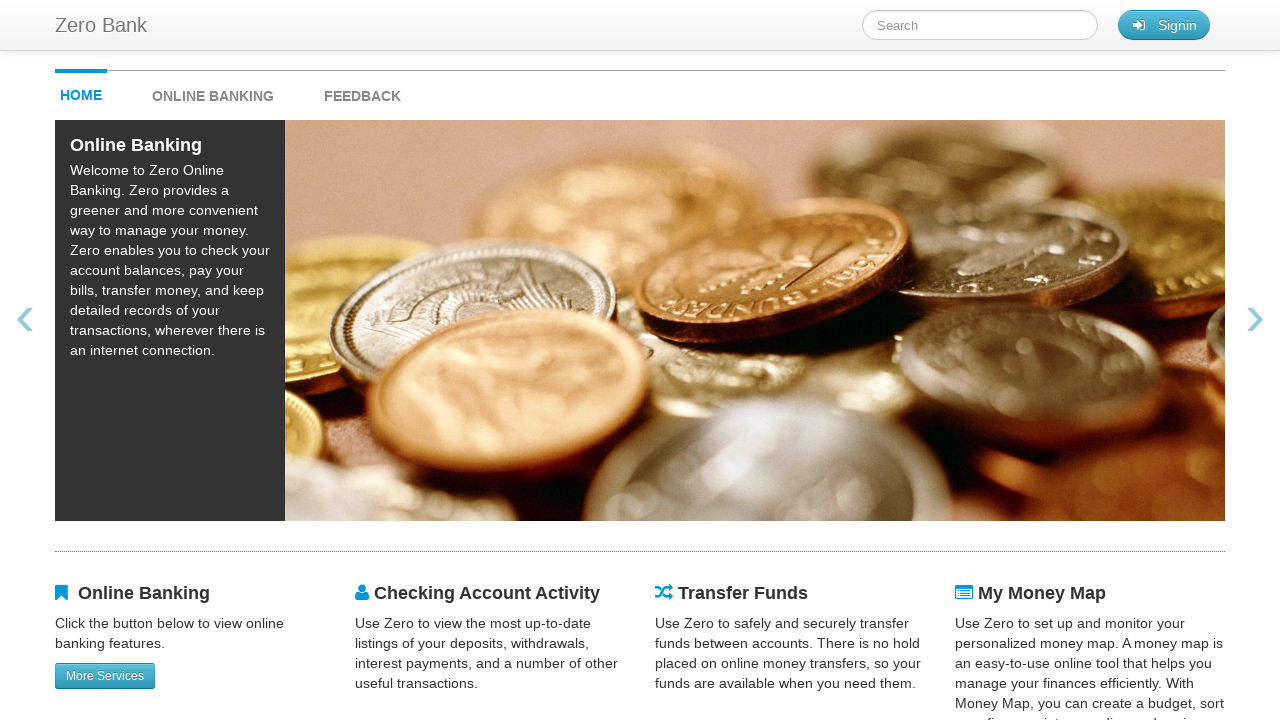

Filled search term field with 'Account' on #searchTerm
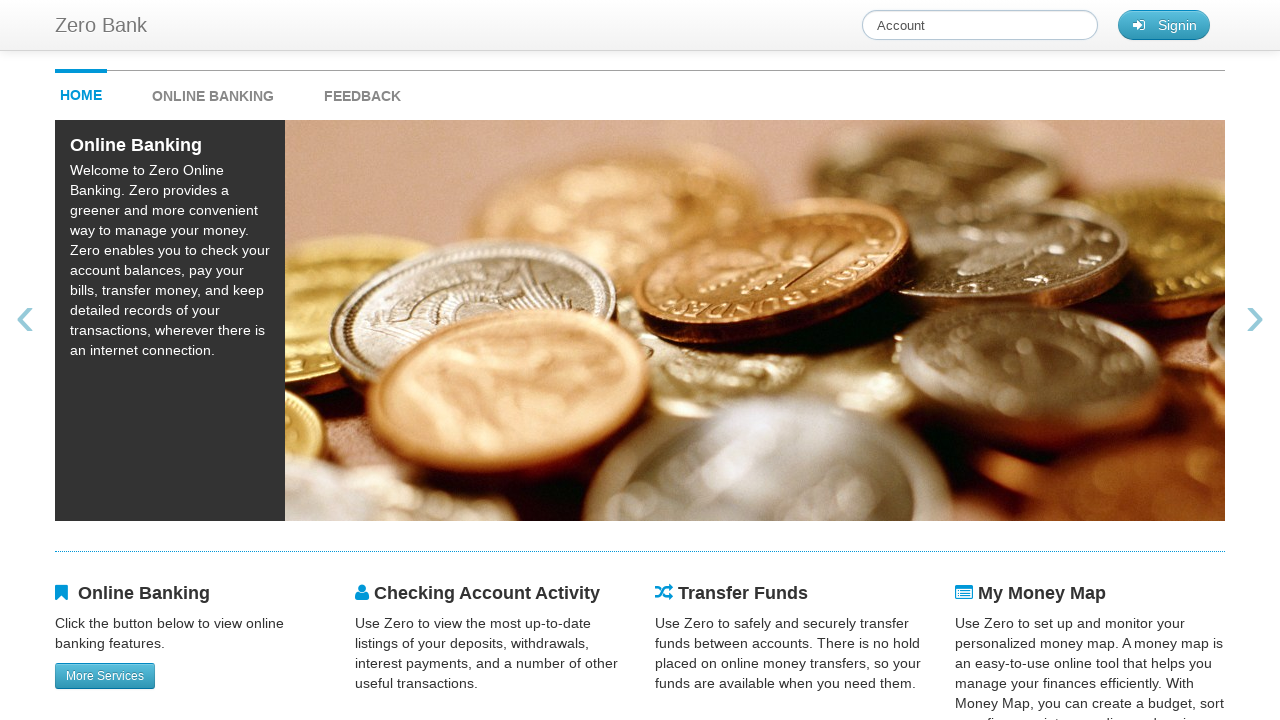

Pressed Enter to submit search on #searchTerm
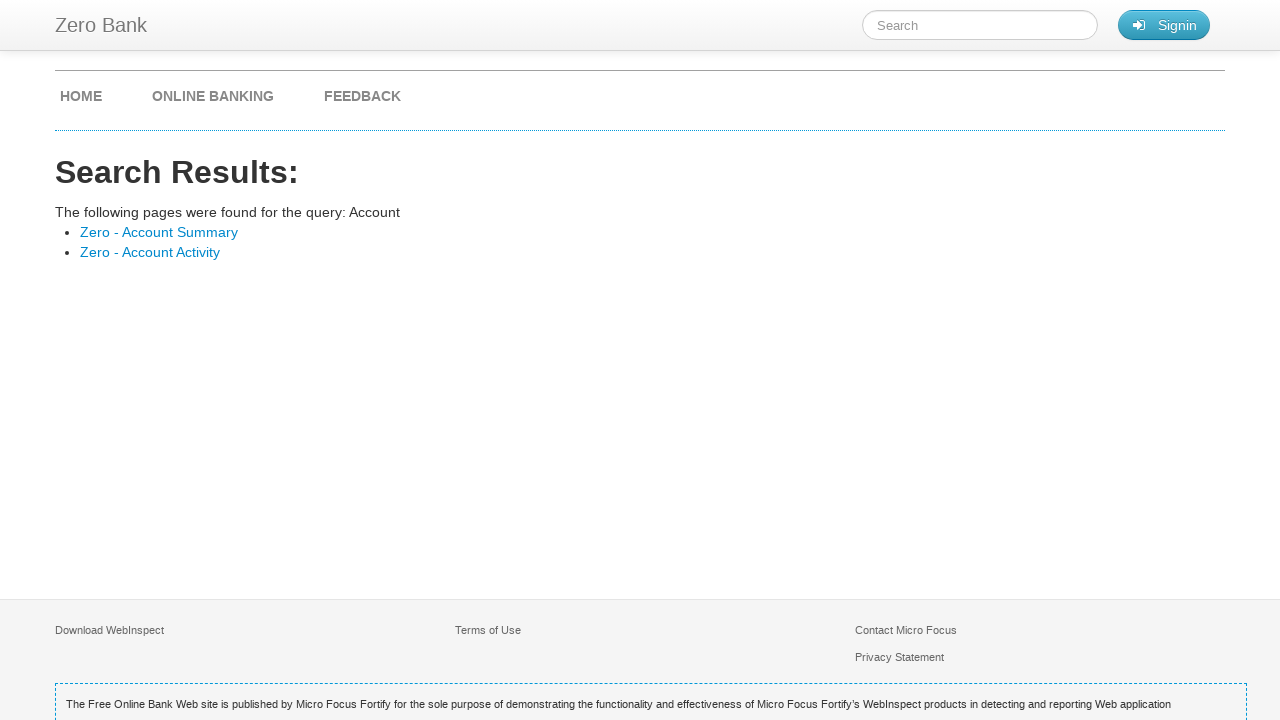

Search results containing 'Account' loaded
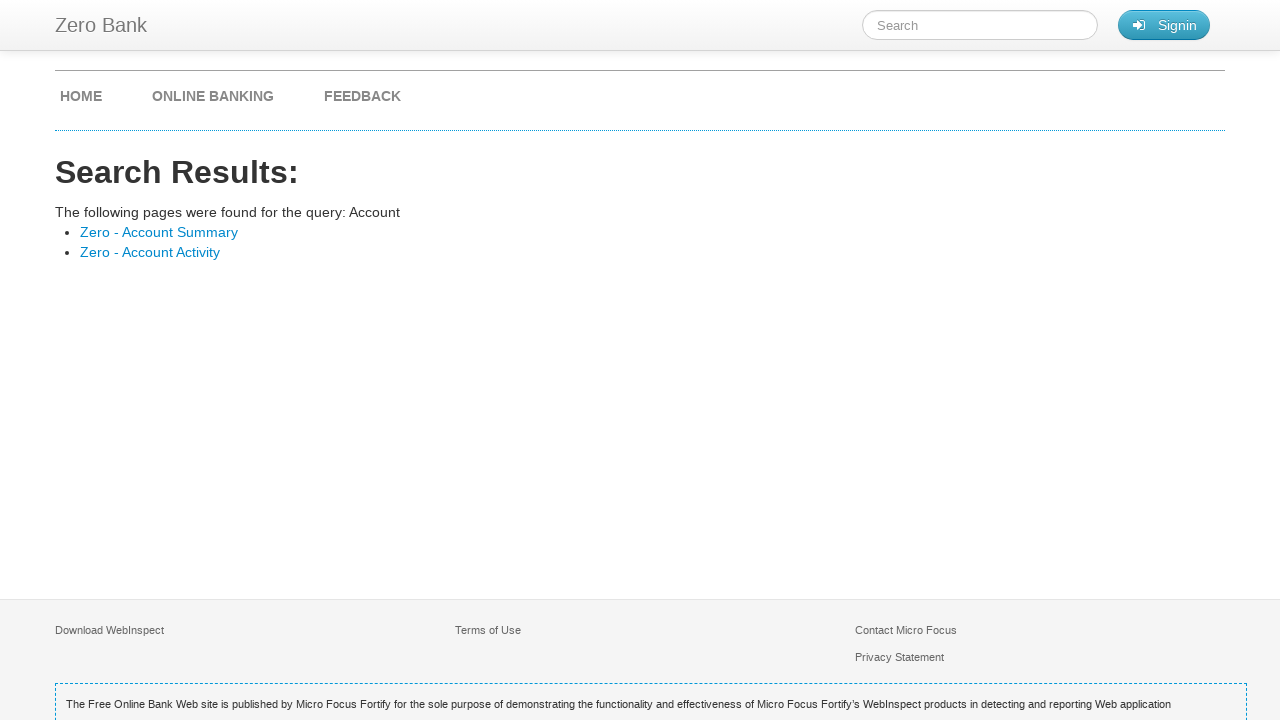

Found 2 search results
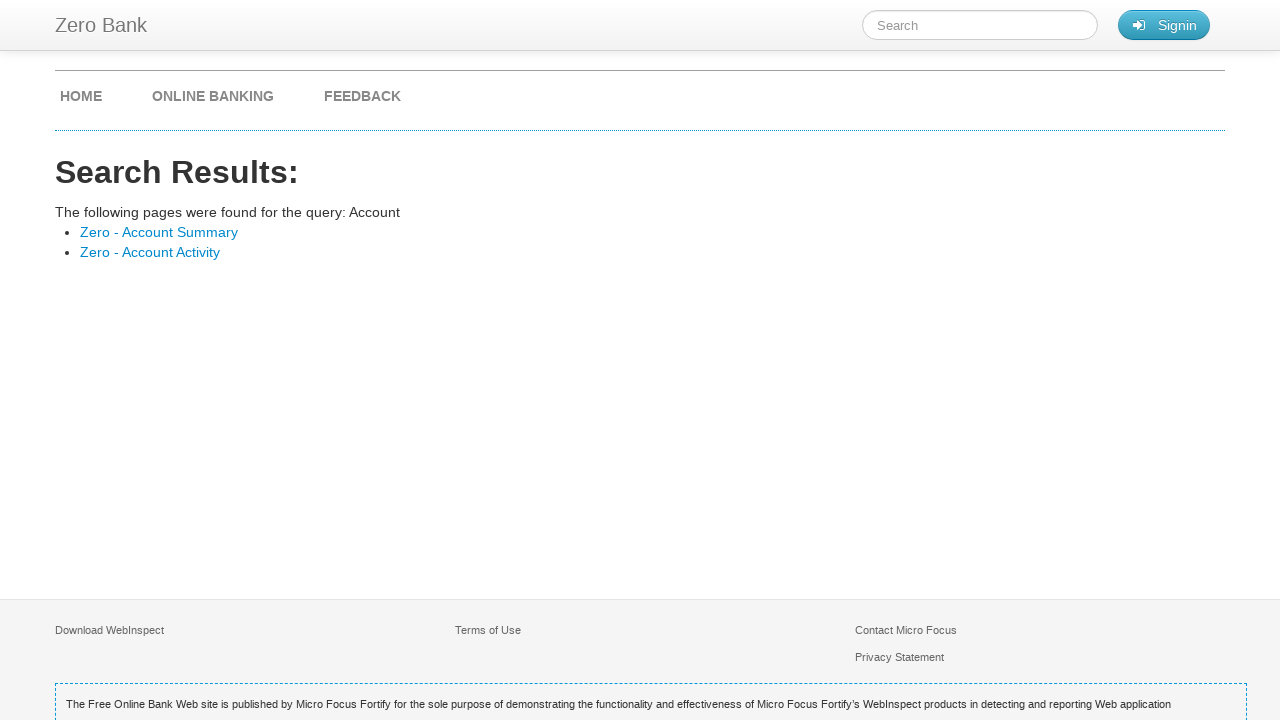

Verified that exactly 2 search results were returned
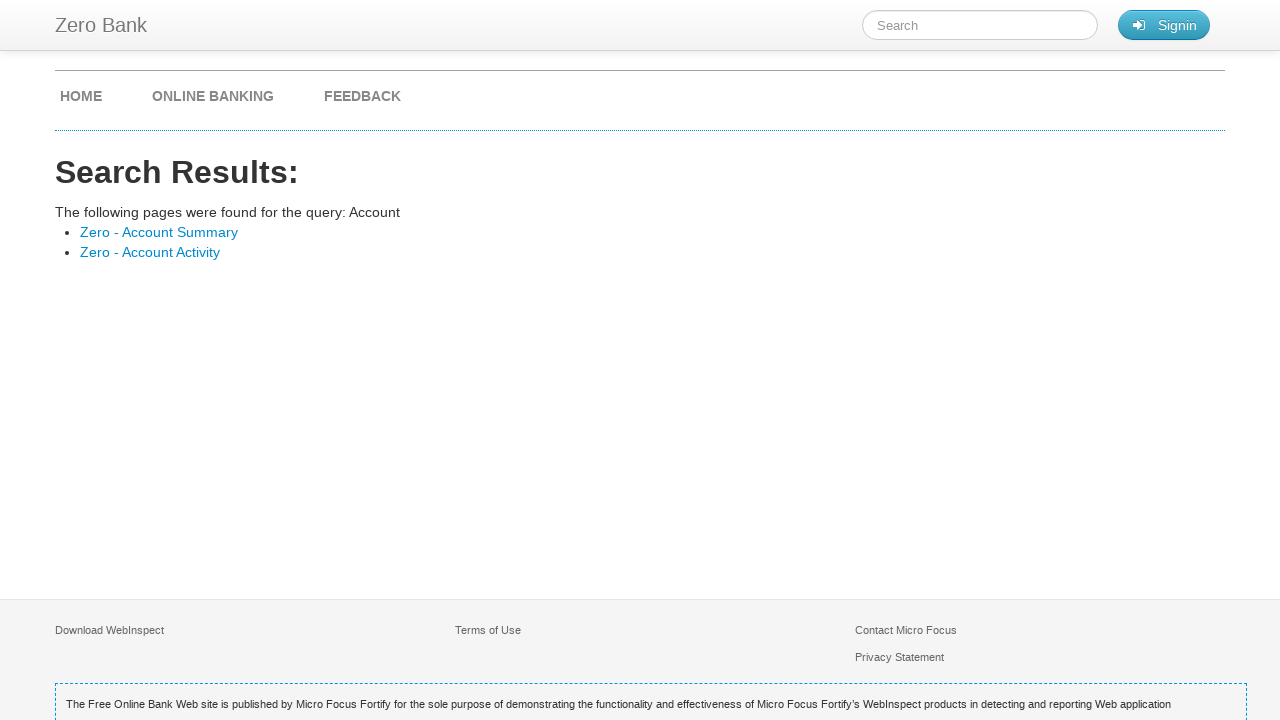

Verified result 0 contains 'Account': Zero - Account Summary
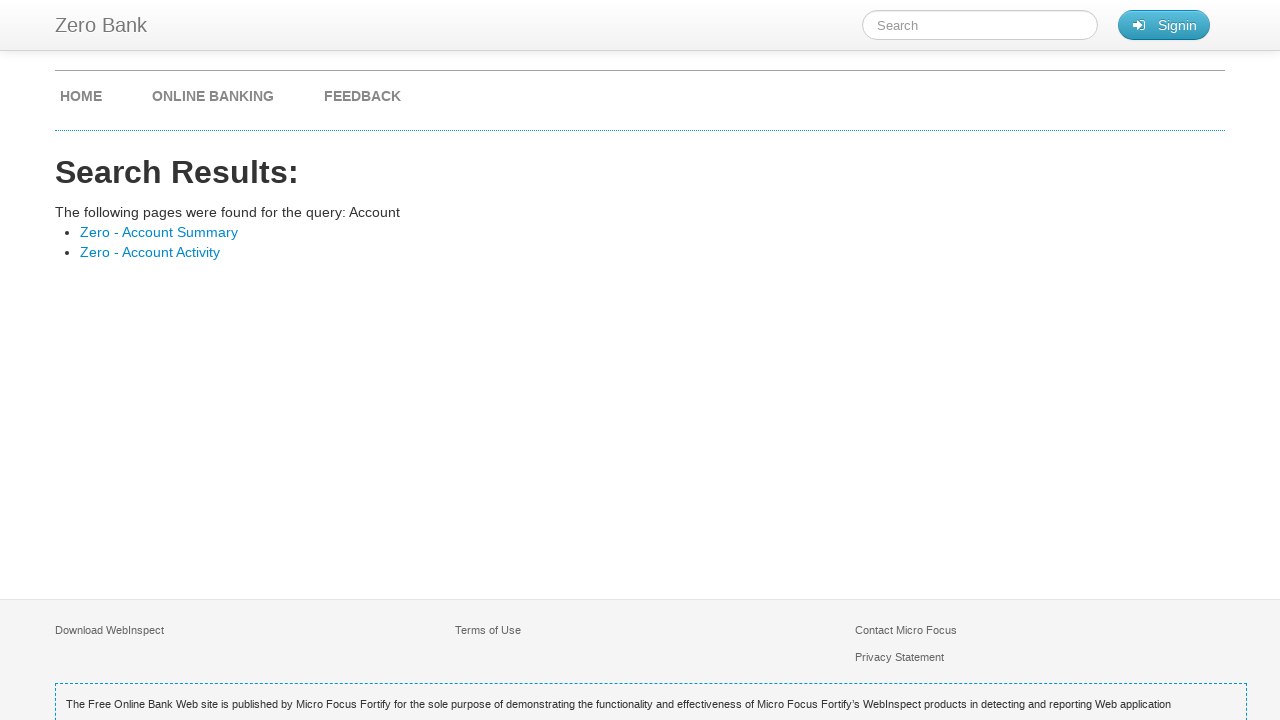

Verified result 1 contains 'Account': Zero - Account Activity
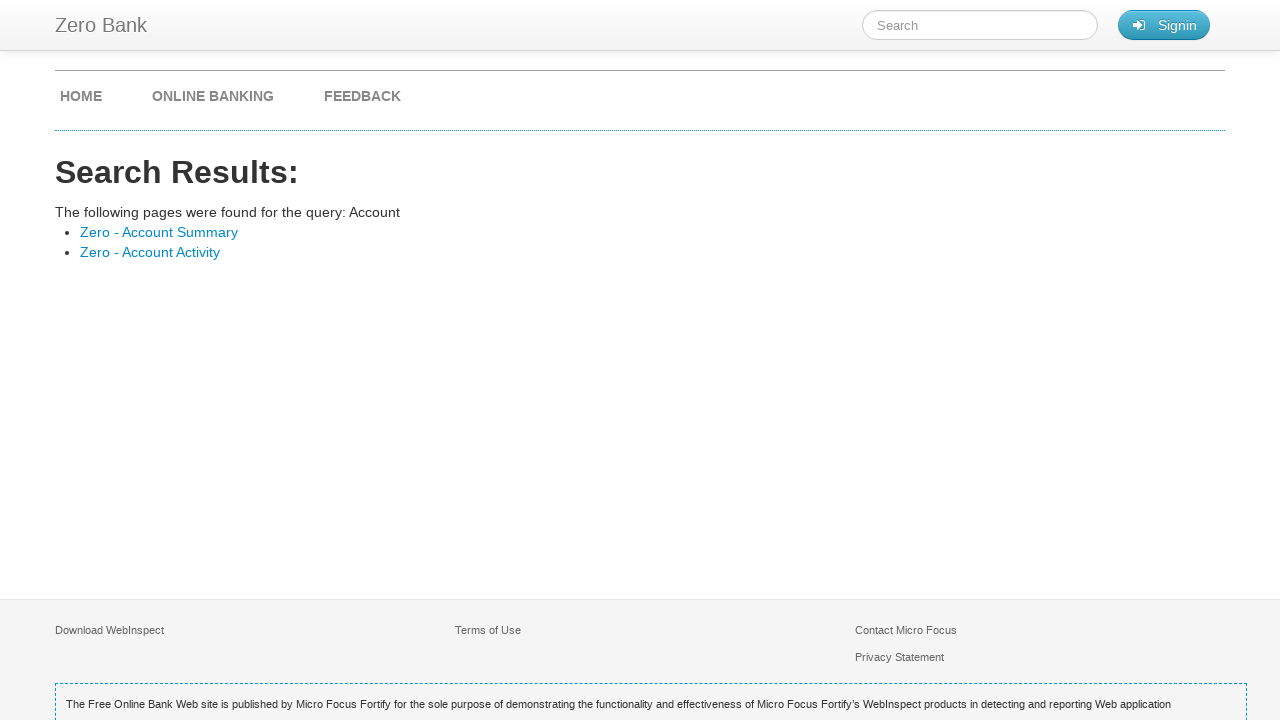

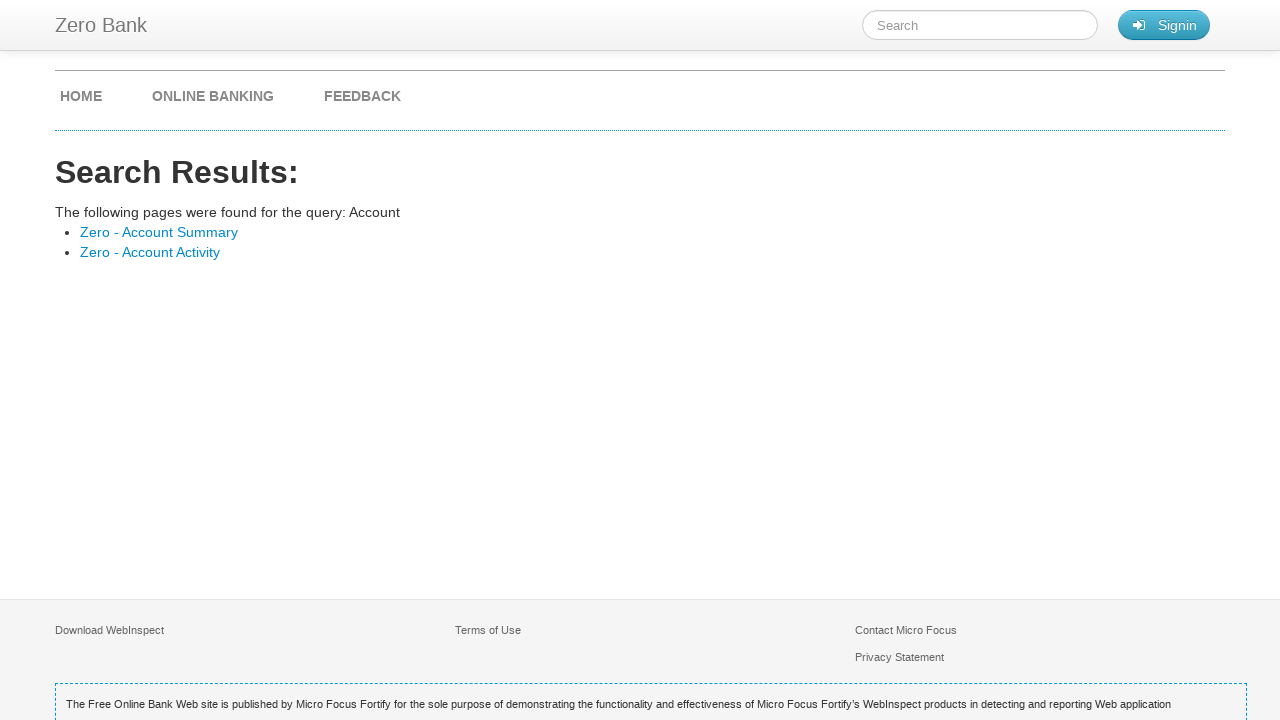